Tests the file download page by clicking on the first download link to trigger a file download

Starting URL: https://the-internet.herokuapp.com/download

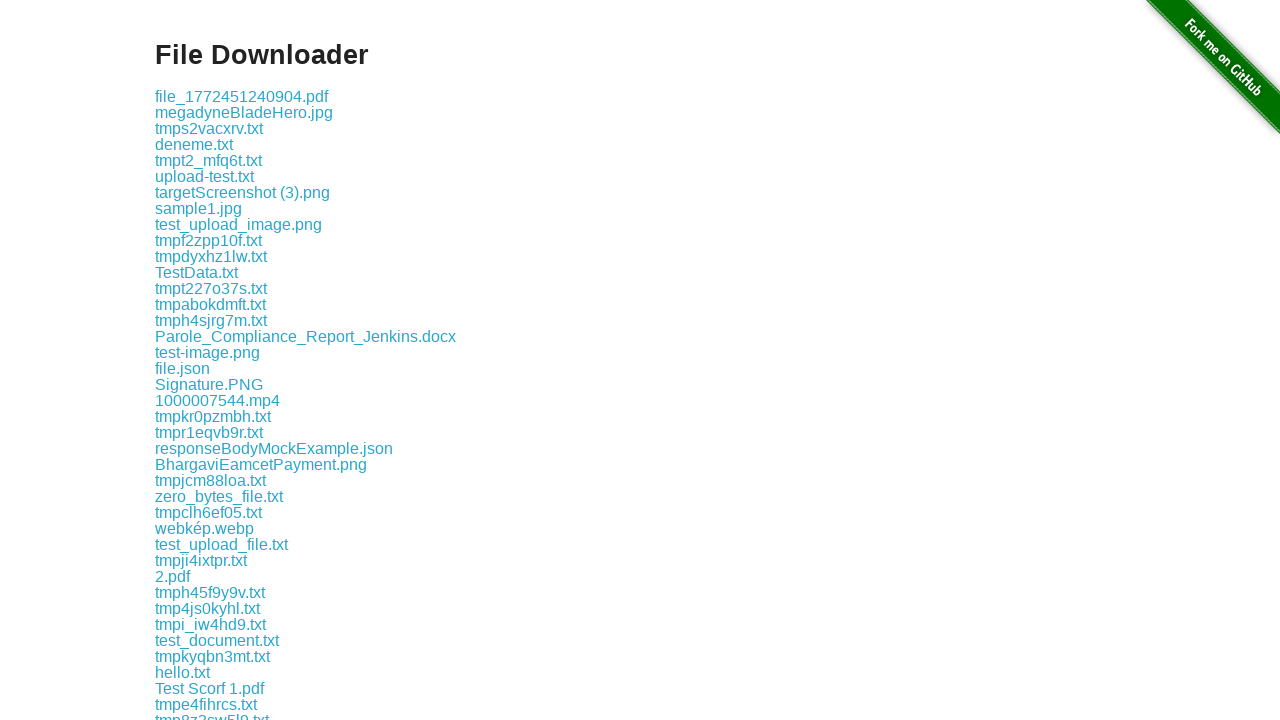

Clicked the first download link on the file download page at (242, 96) on .example a
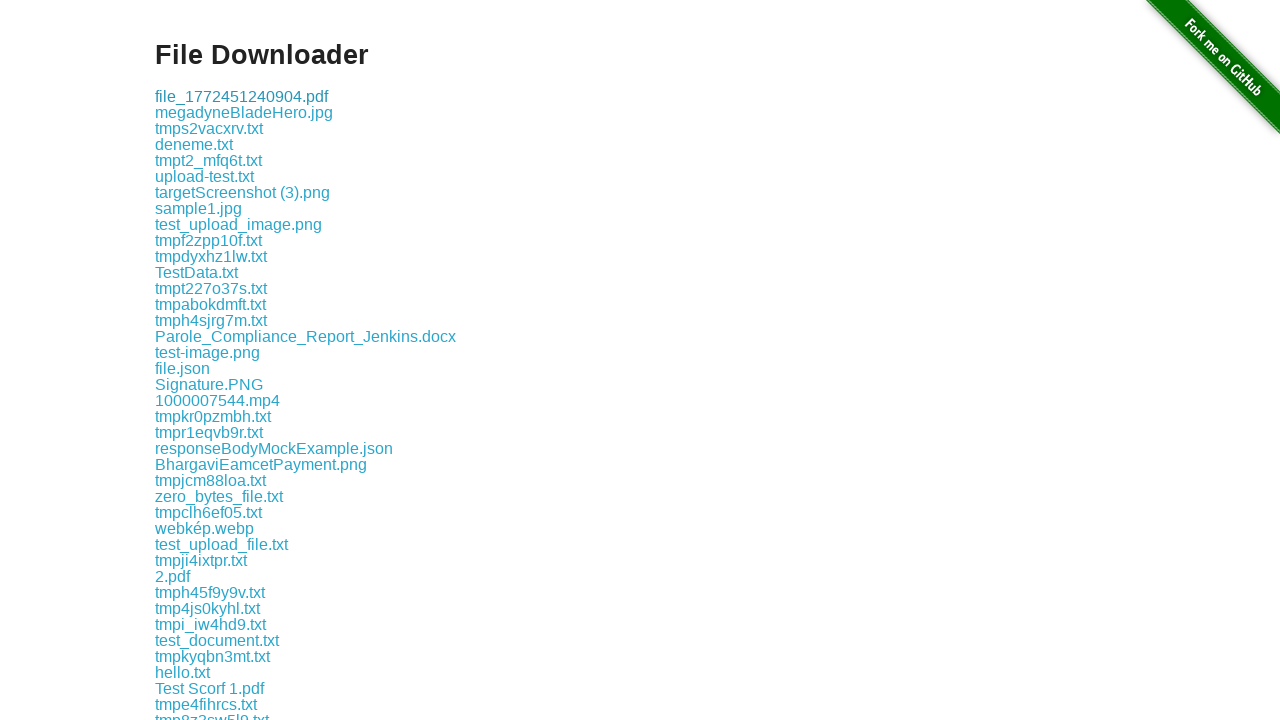

Waited 2 seconds for file download to initiate
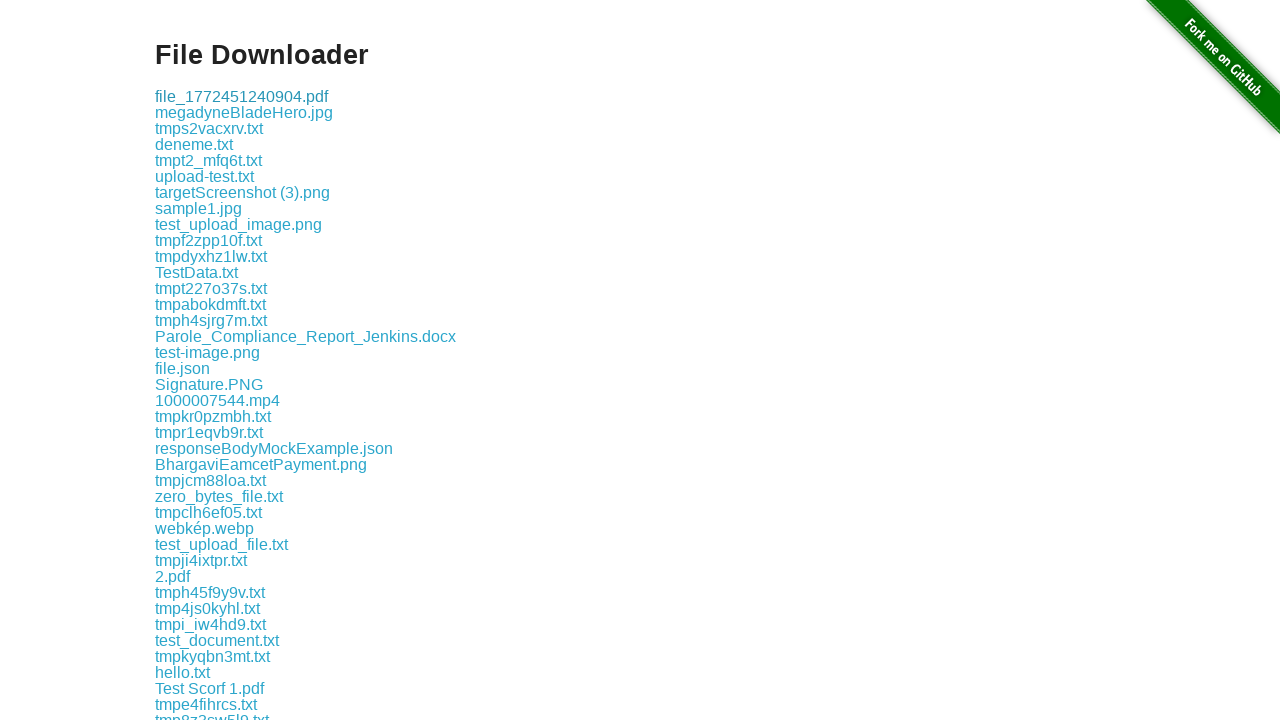

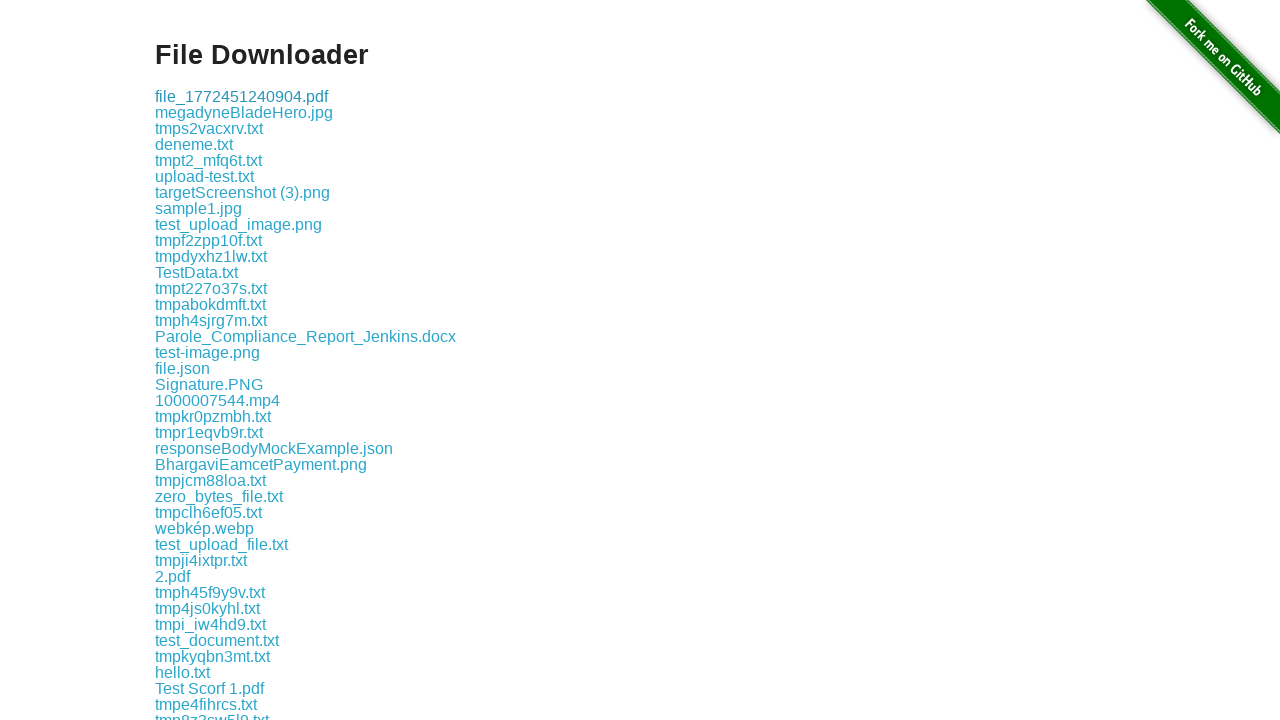